Tests JavaScript prompt alert functionality by clicking the prompt button, entering text into the alert, accepting it, and verifying the result message

Starting URL: https://the-internet.herokuapp.com/javascript_alerts

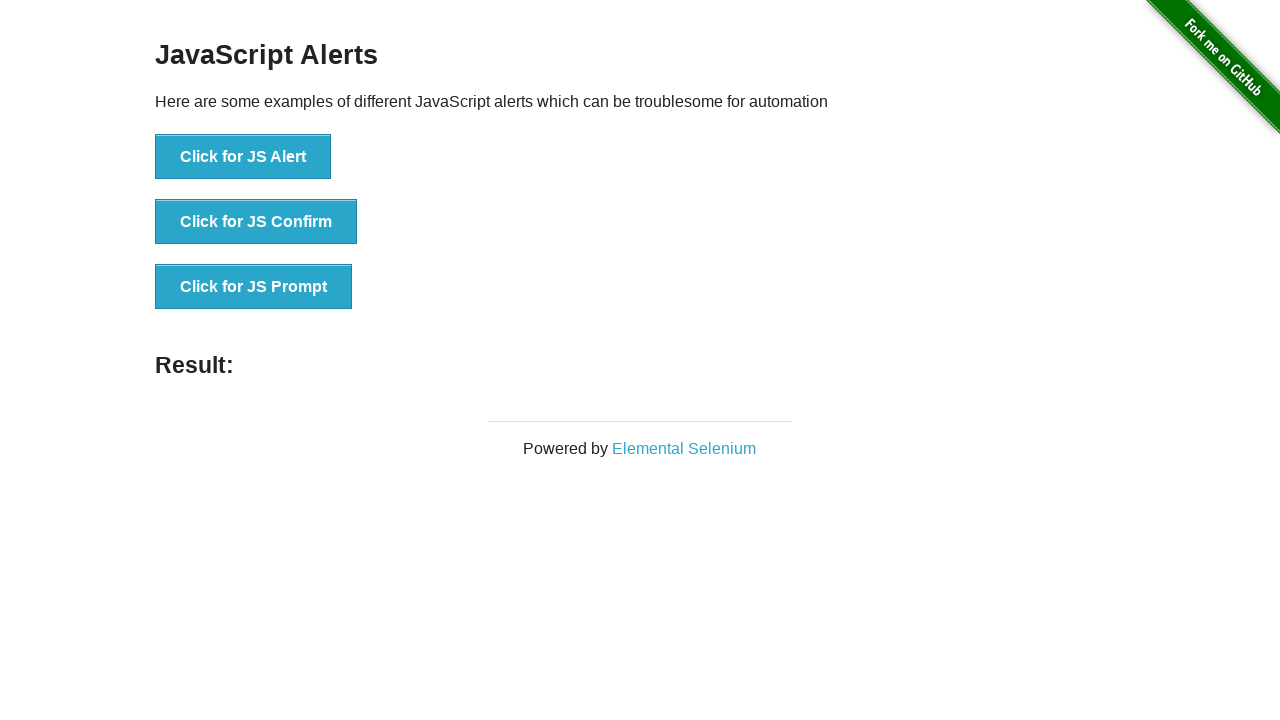

Clicked the JS Prompt button at (254, 287) on //button[@onclick="jsPrompt()"]
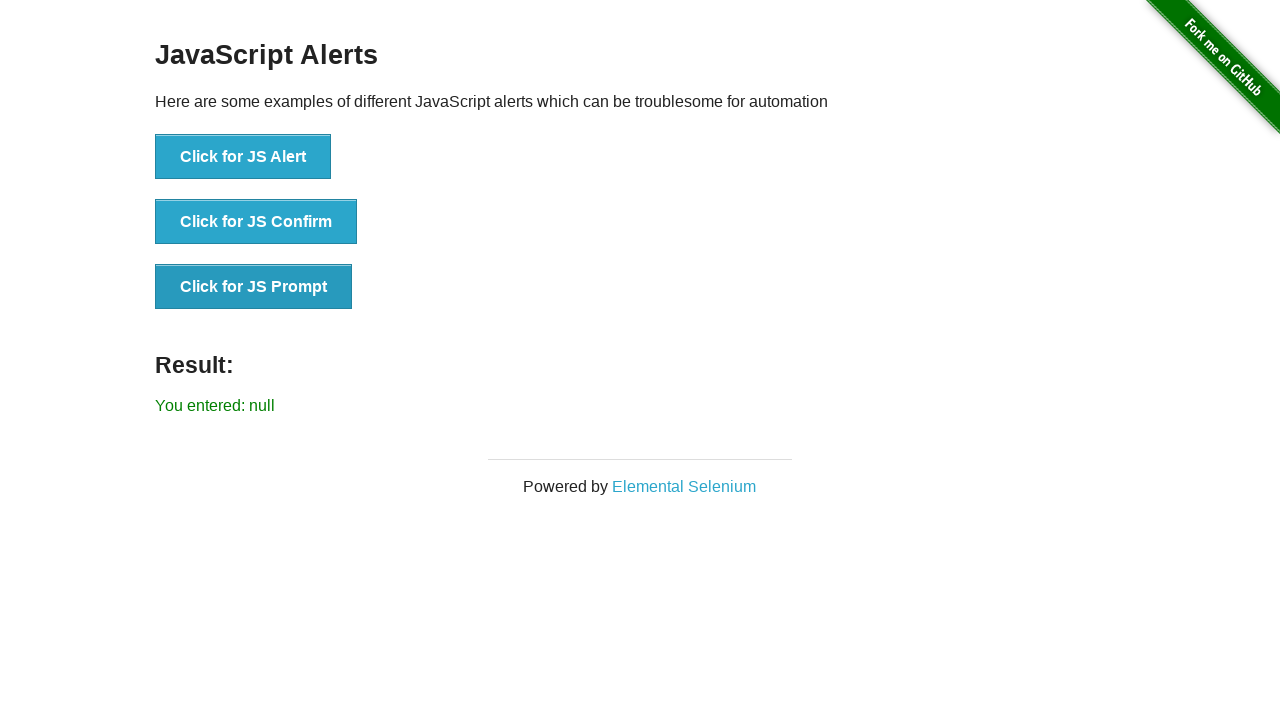

Set up dialog handler to accept prompt with text 'PRANAY'
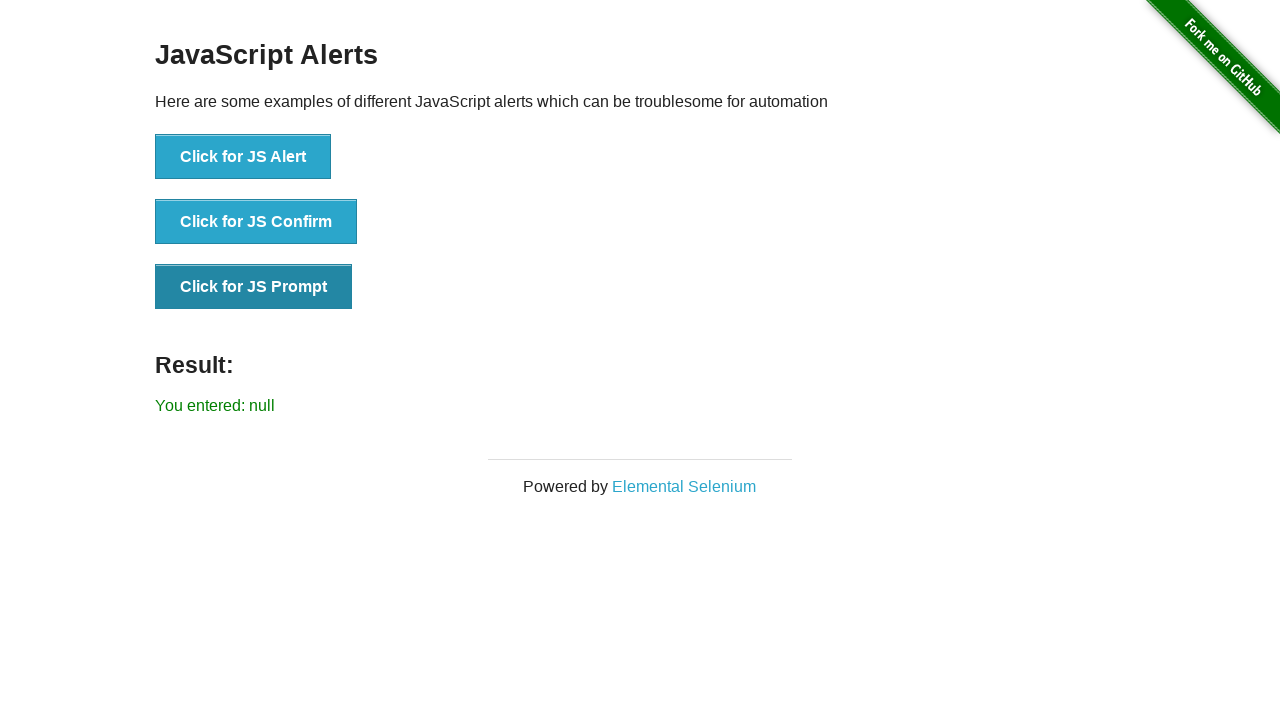

Clicked the JS Prompt button again to trigger the dialog at (254, 287) on //button[@onclick="jsPrompt()"]
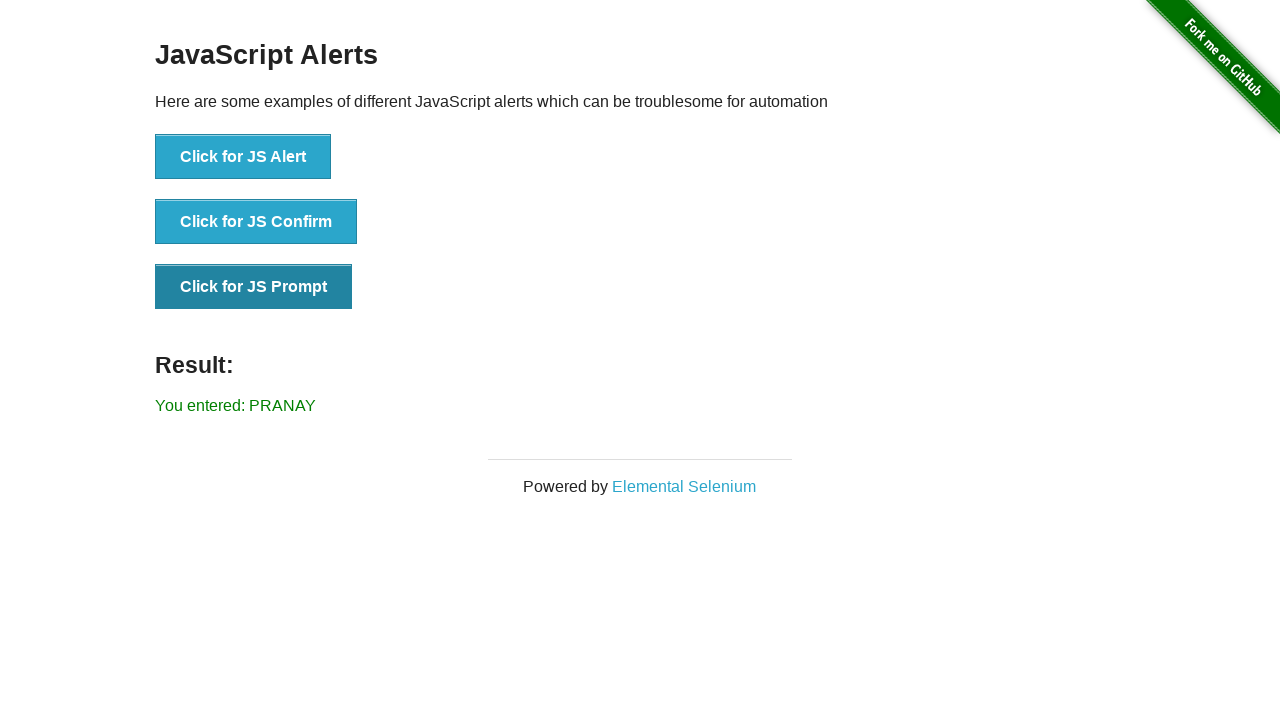

Result message element loaded
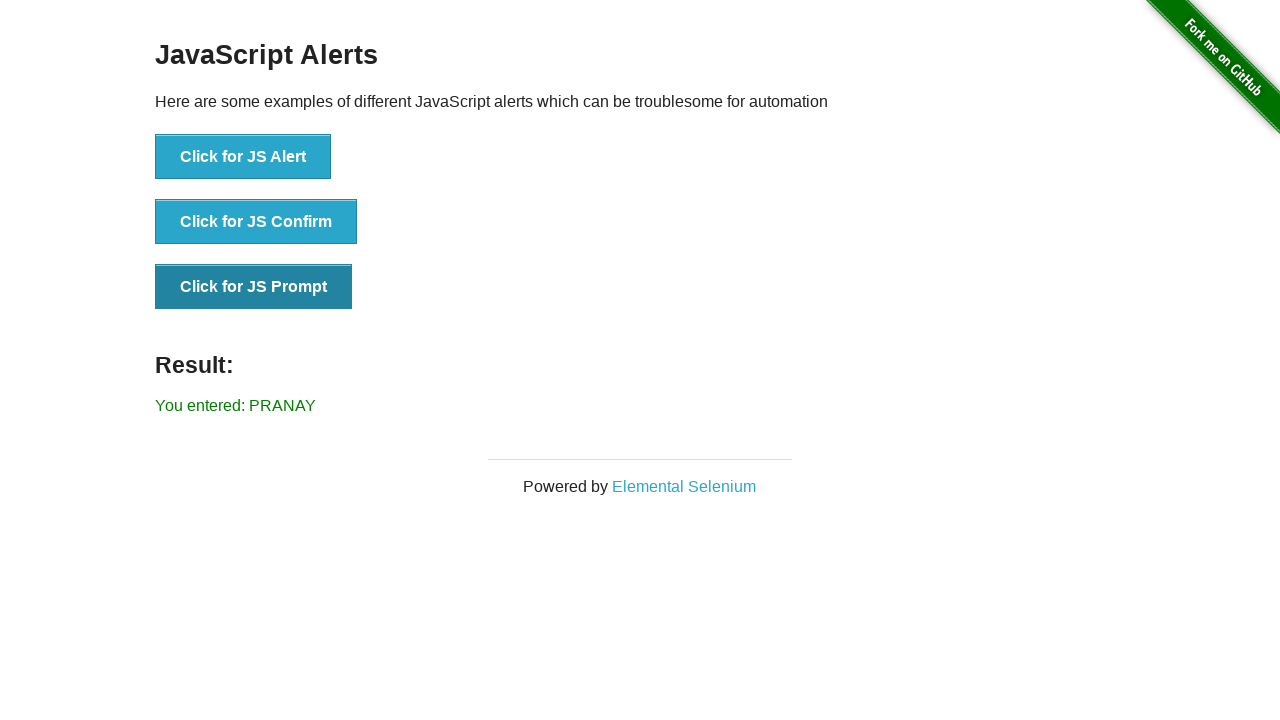

Retrieved result text: 'You entered: PRANAY'
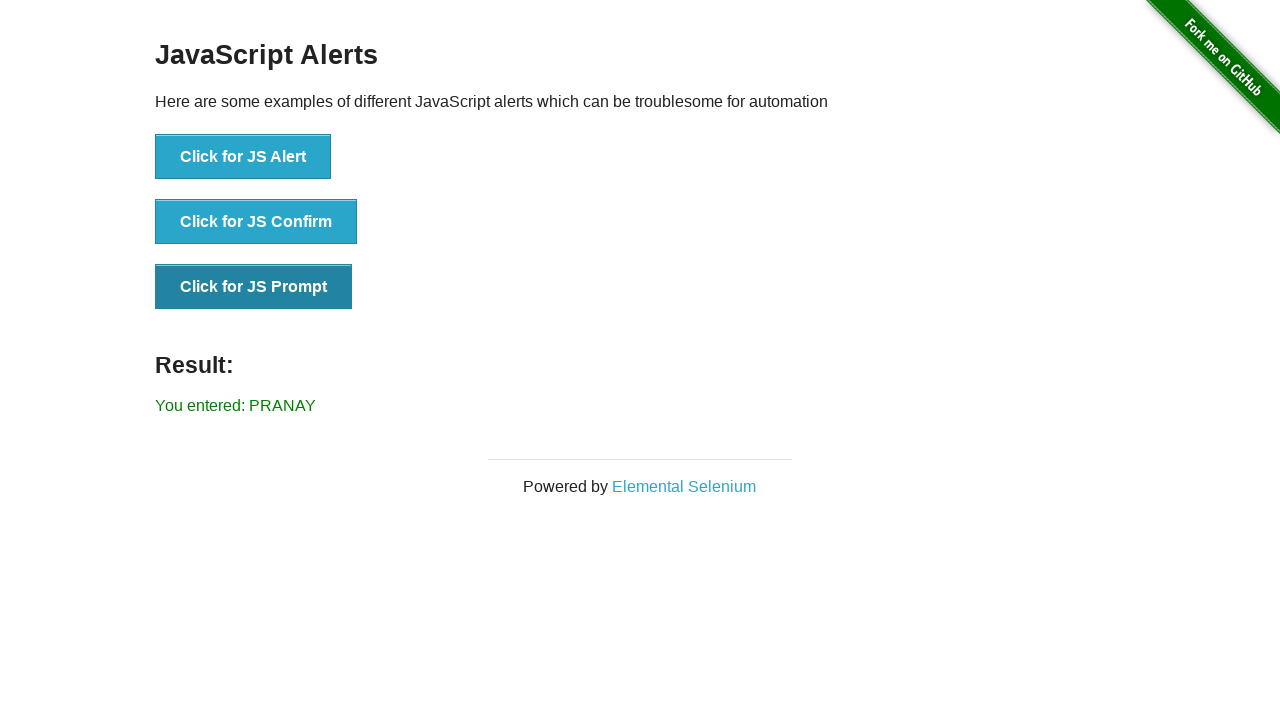

Verified result text matches expected value 'You entered: PRANAY'
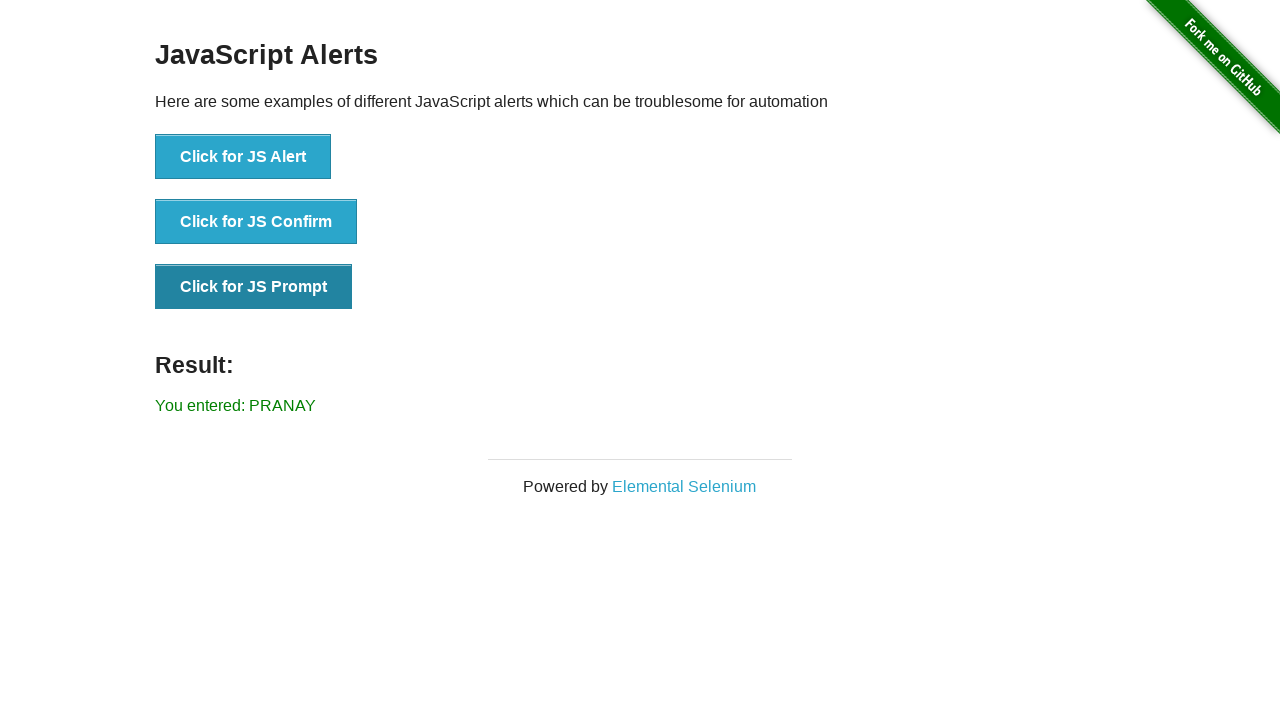

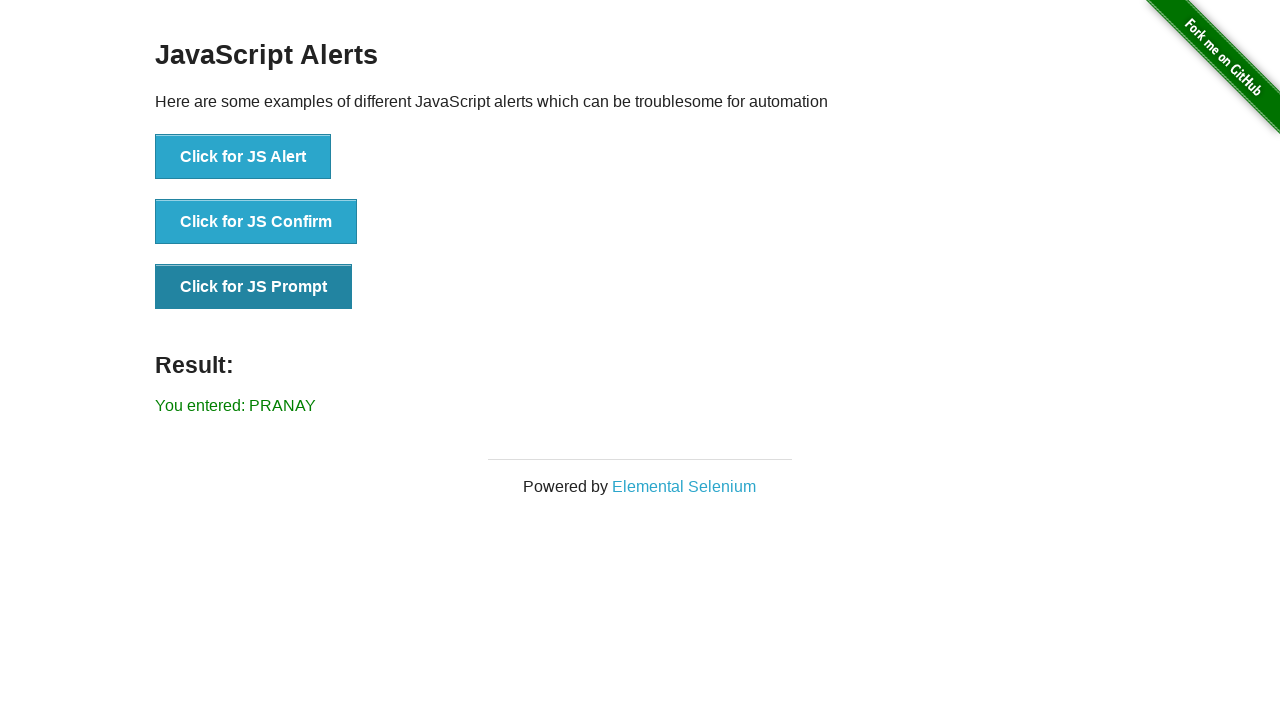